Navigates to Sanrio shop's Characters section and adds all products from the first page to the shopping cart one by one

Starting URL: https://www.sanrio.com/shop

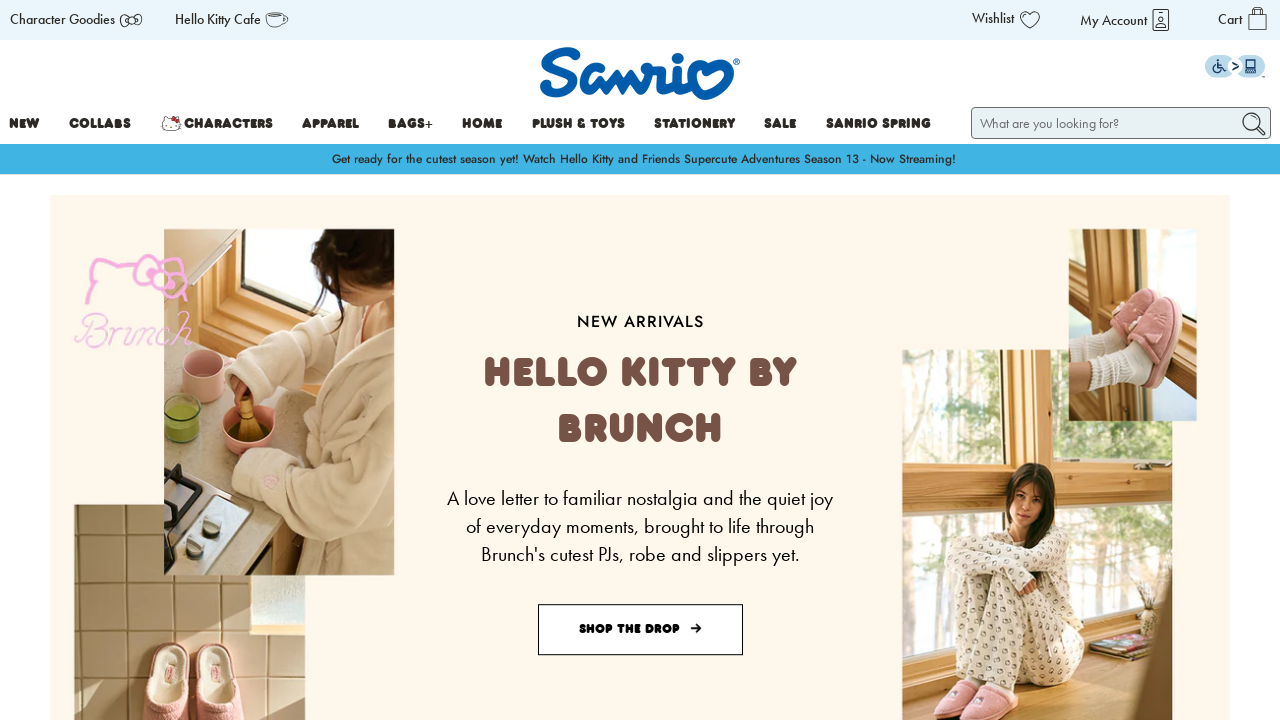

Clicked on Characters section at (228, 123) on text=Characters
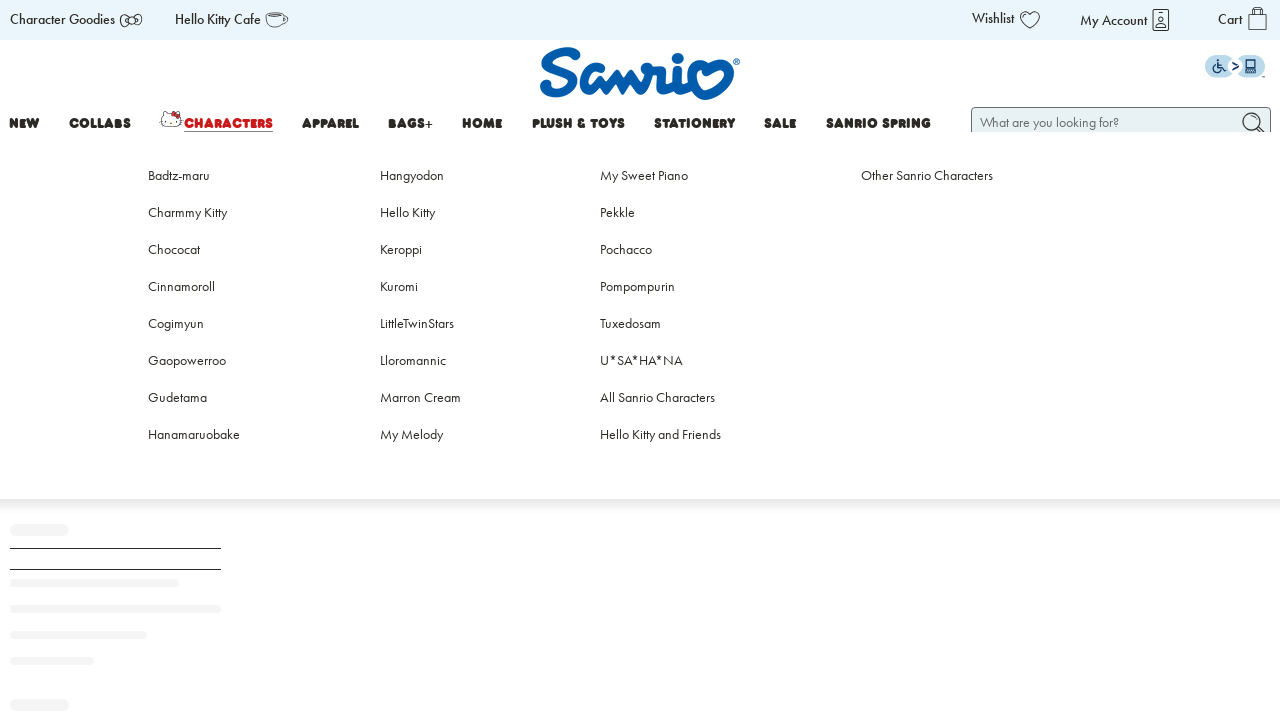

Retrieved all product links from the page
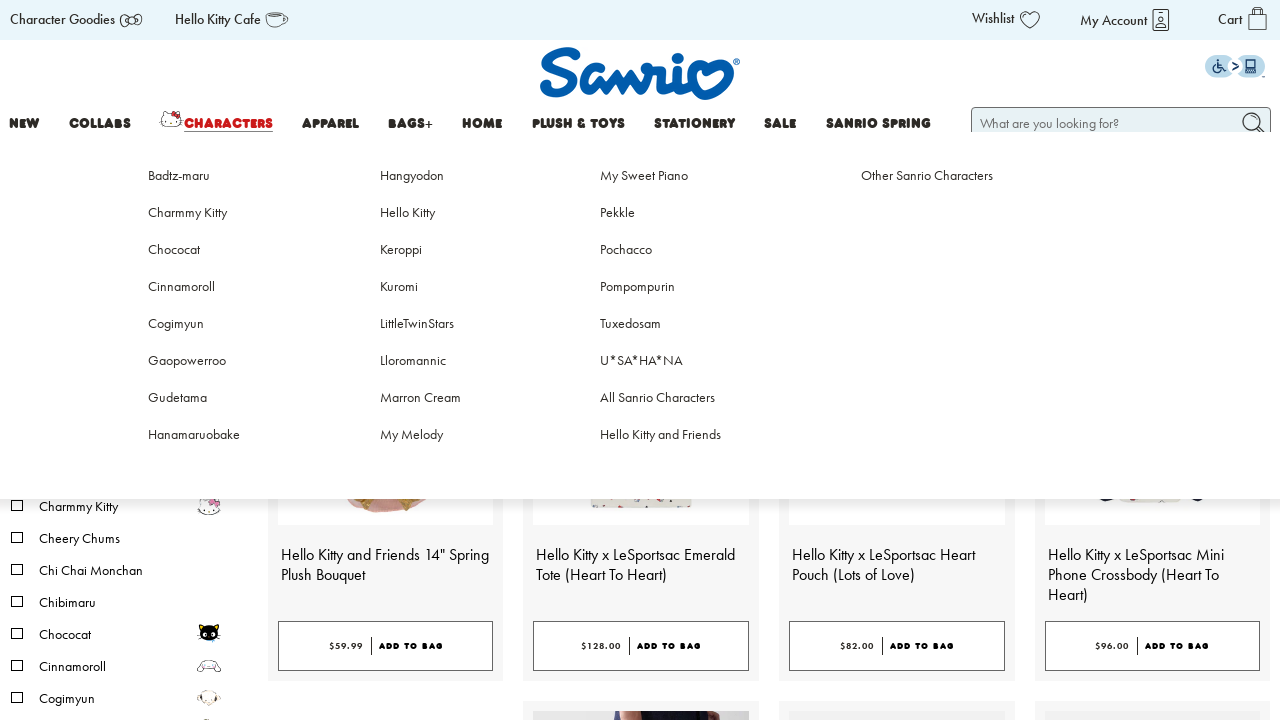

Extracted text from 0 product links
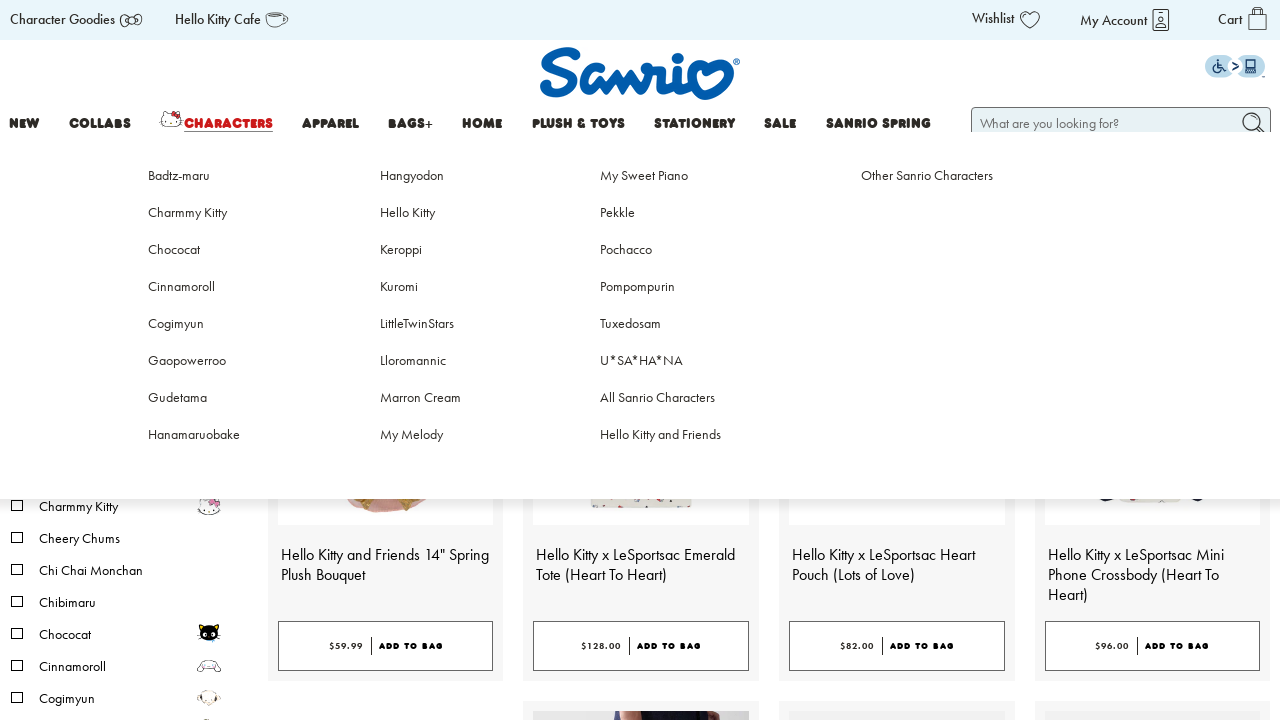

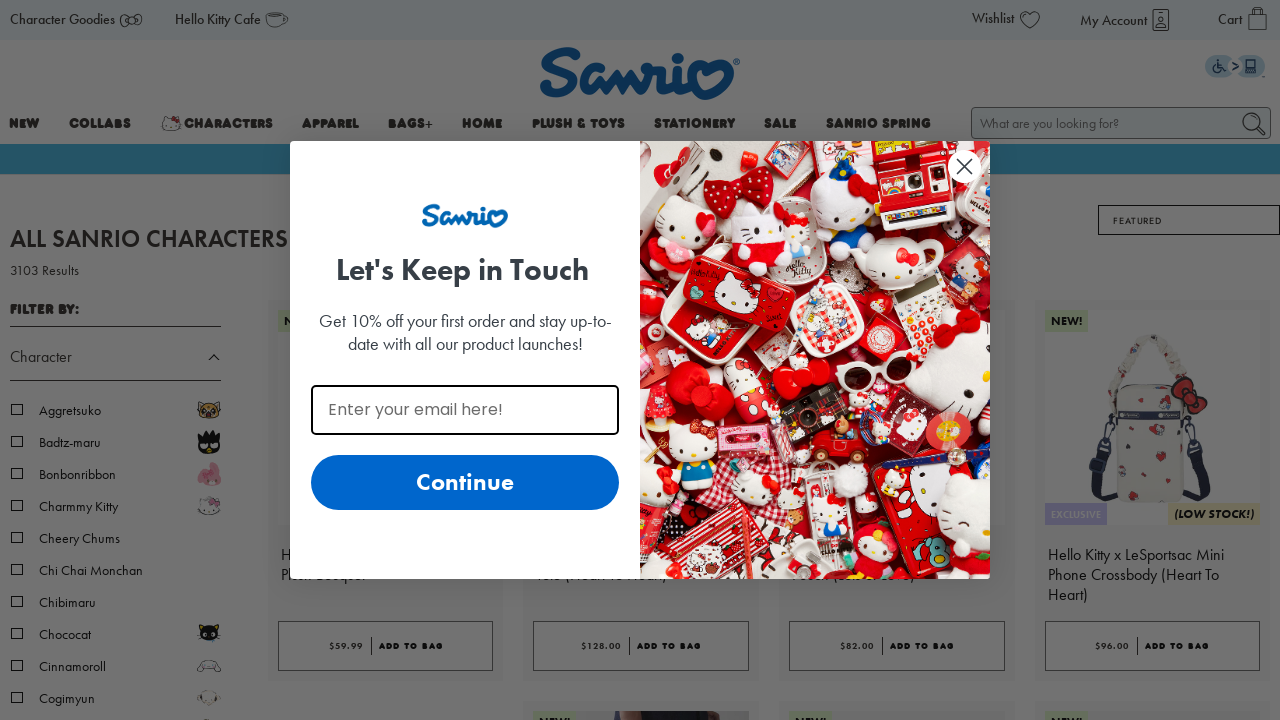